Tests navigation on a demo e-commerce store by clicking on the cart element and then clicking on a menu navigation link.

Starting URL: http://demostore.supersqa.com/

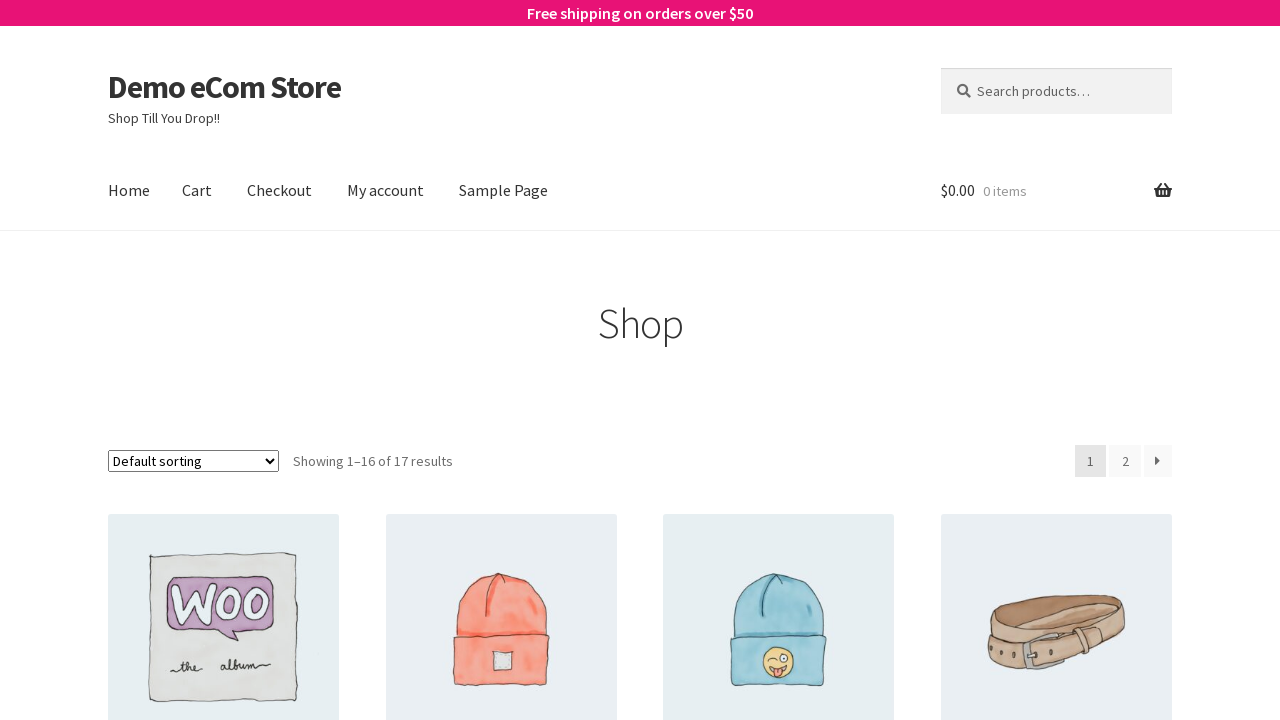

Clicked on the site header cart element at (1056, 191) on #site-header-cart
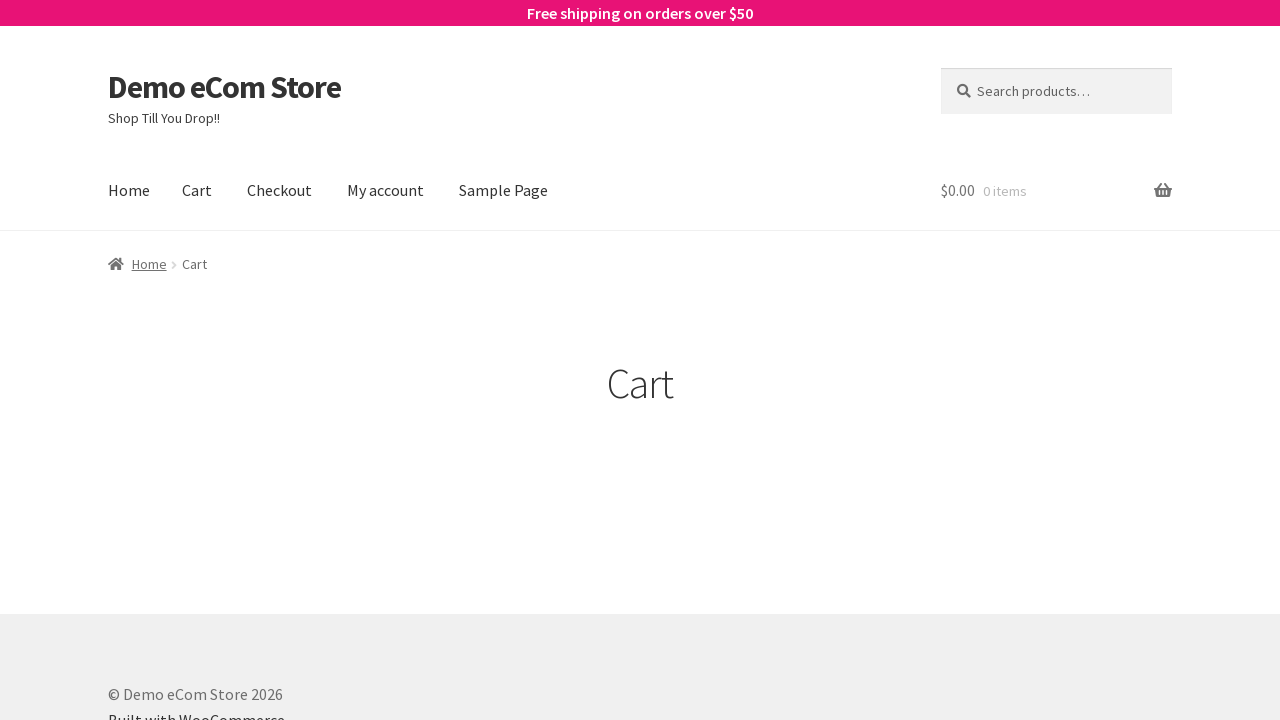

Clicked on the navigation menu link at (386, 191) on #site-navigation > div:nth-child(2) > ul > li.page_item.page-item-9 > a
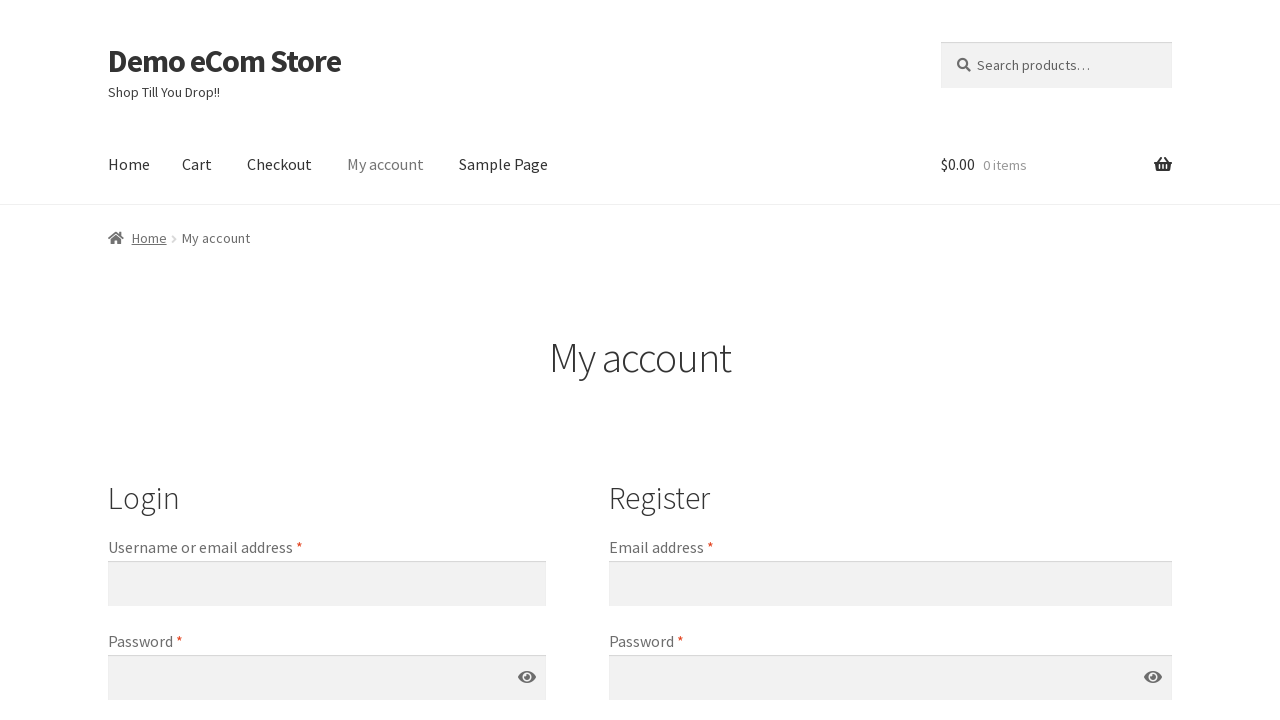

Navigation completed and page loaded
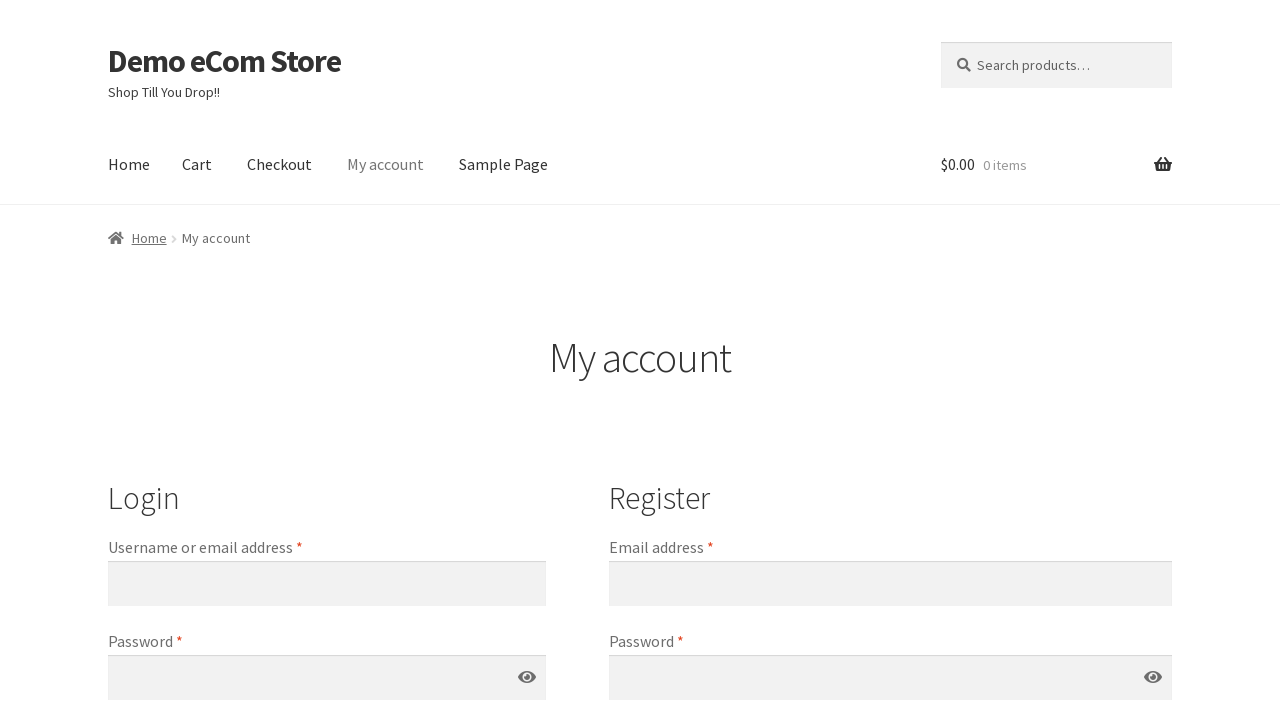

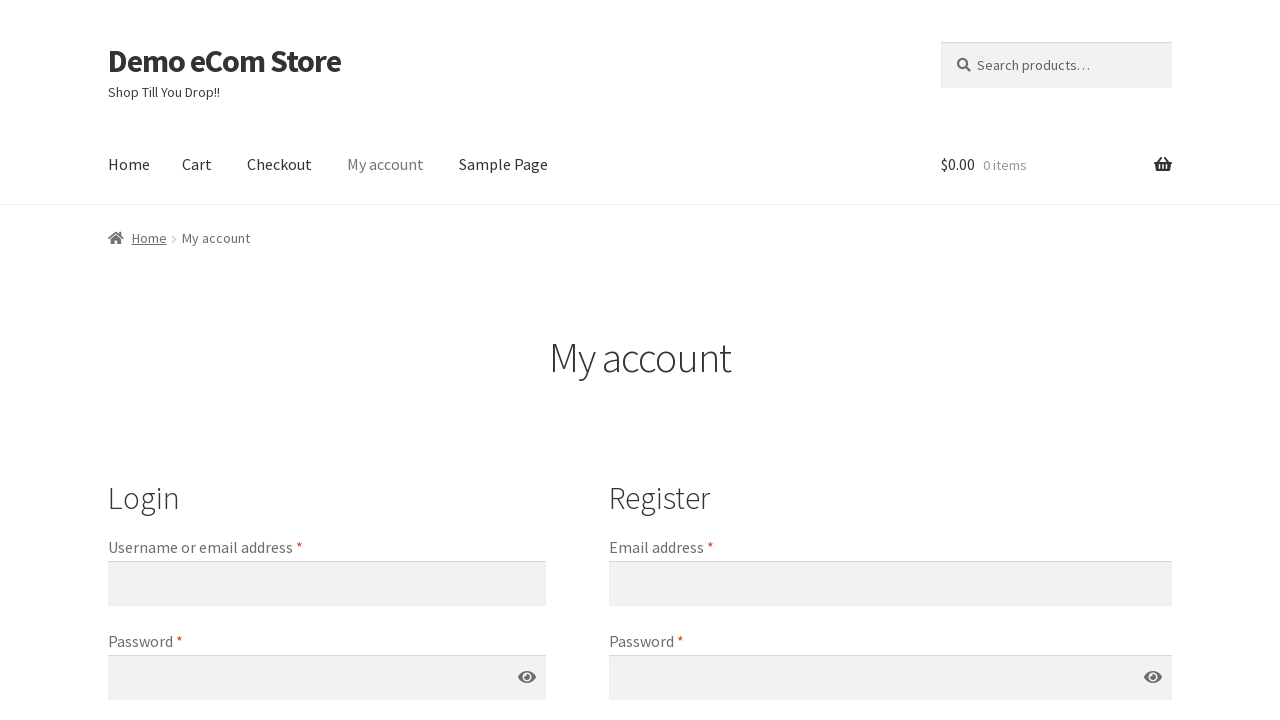